Tests clicking on the Region link in the header navigation

Starting URL: https://coronavirus.jhu.edu/

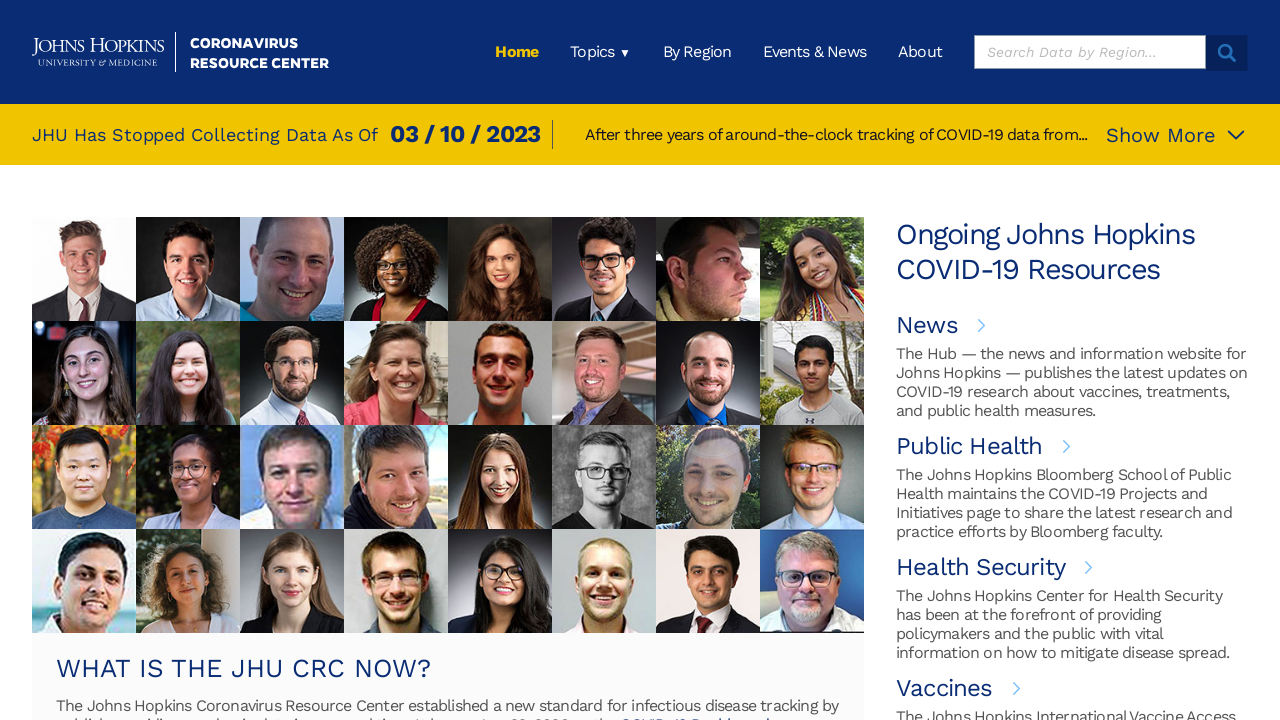

Clicked on Region link in header navigation at (697, 52) on xpath=/html/body/div[1]/div/header/div/div[2]/ul/li[3]/a
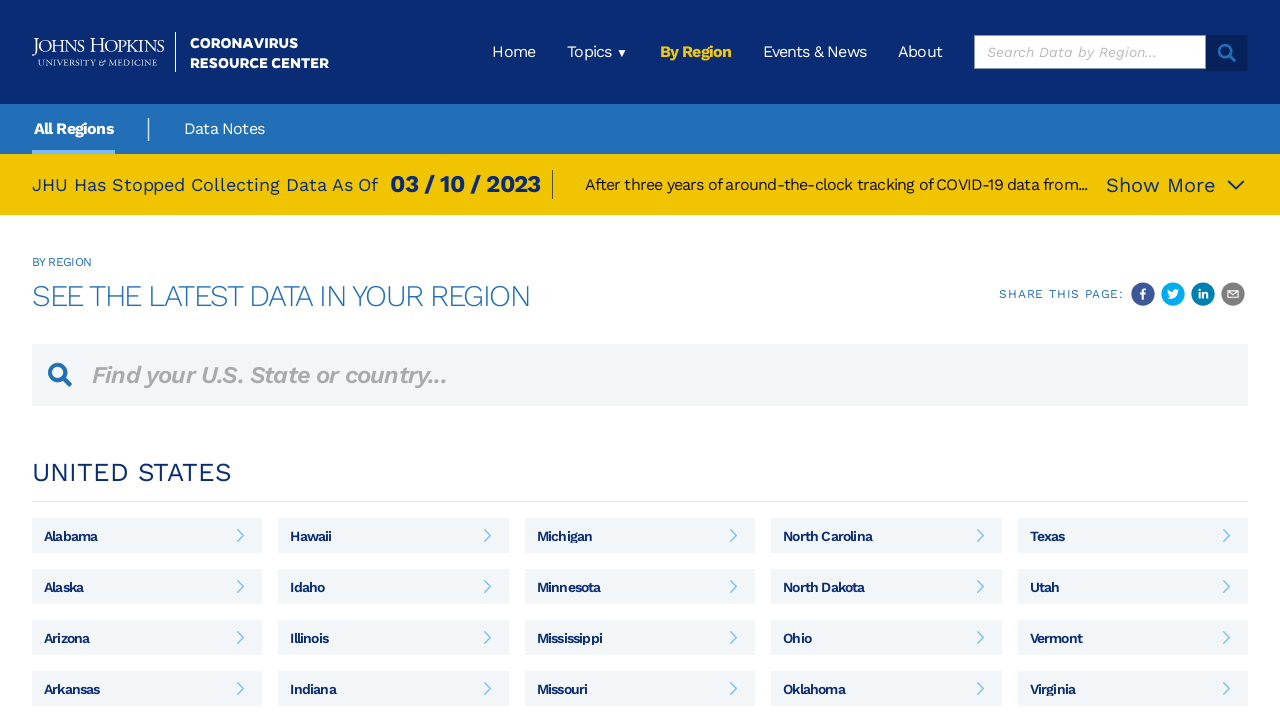

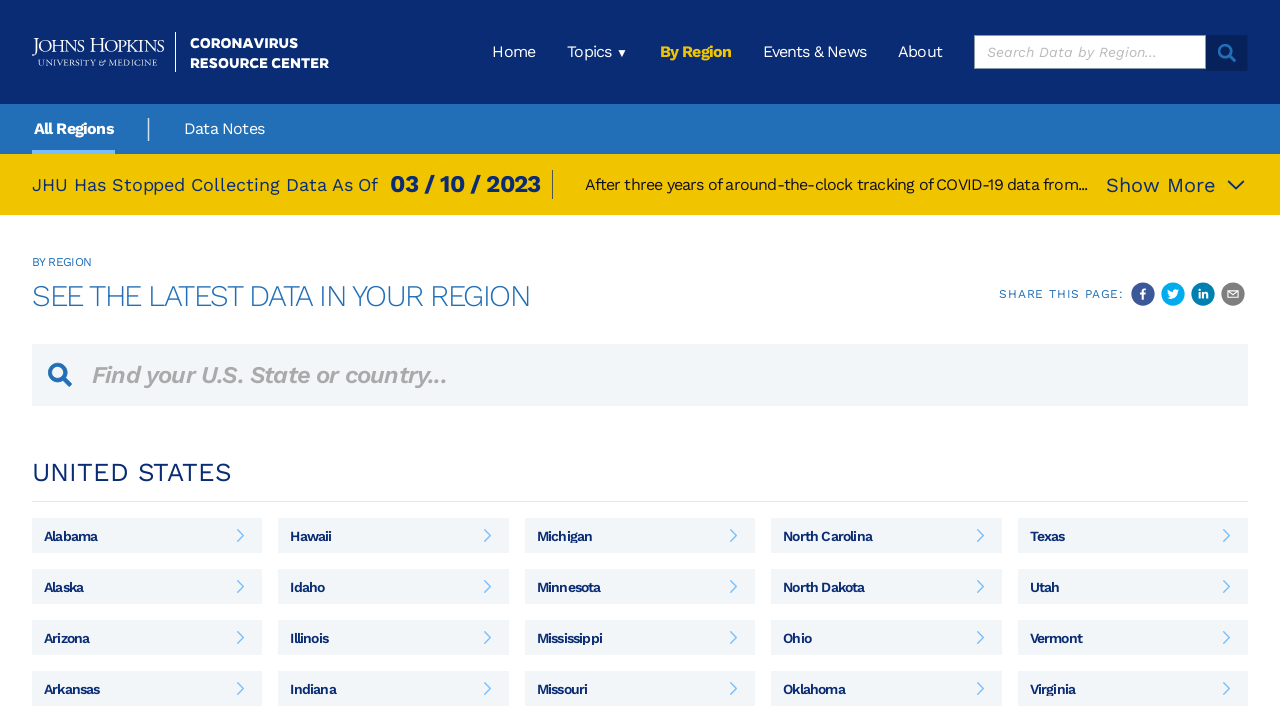